Validates that the OrangeHRM demo site loads correctly by checking that the page title equals "OrangeHRM"

Starting URL: https://opensource-demo.orangehrmlive.com/

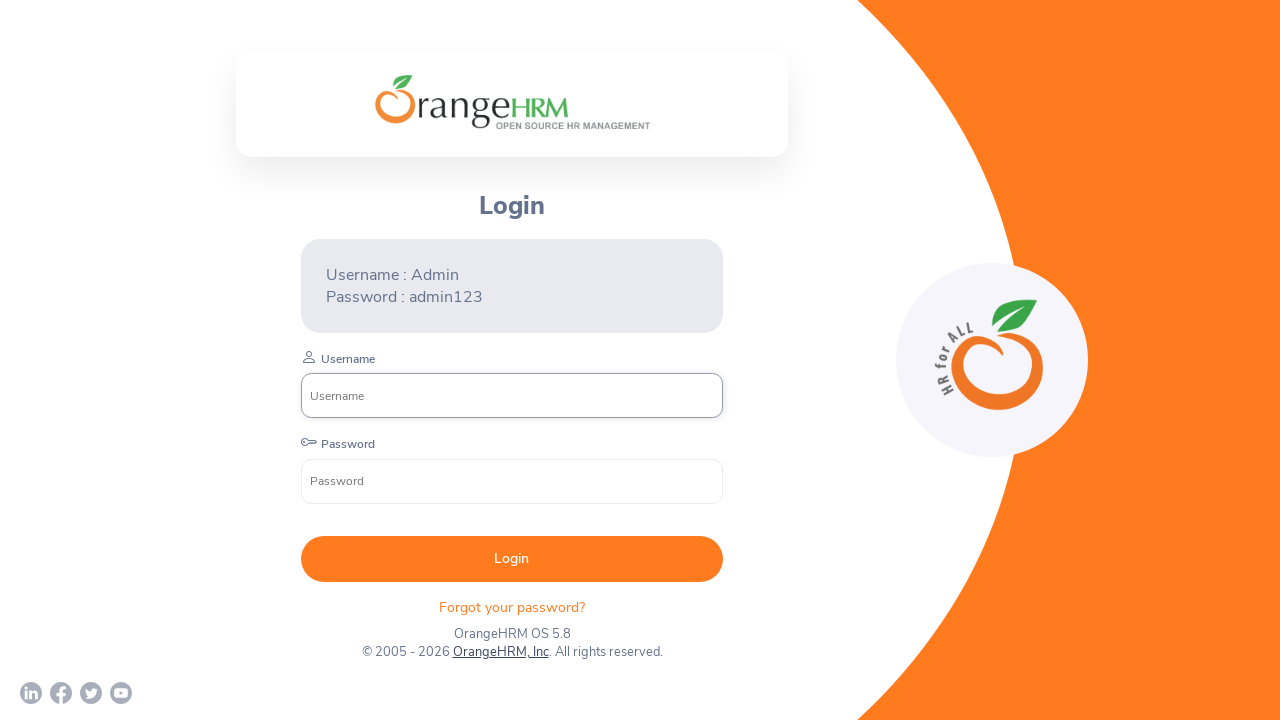

Waited for page to reach domcontentloaded state
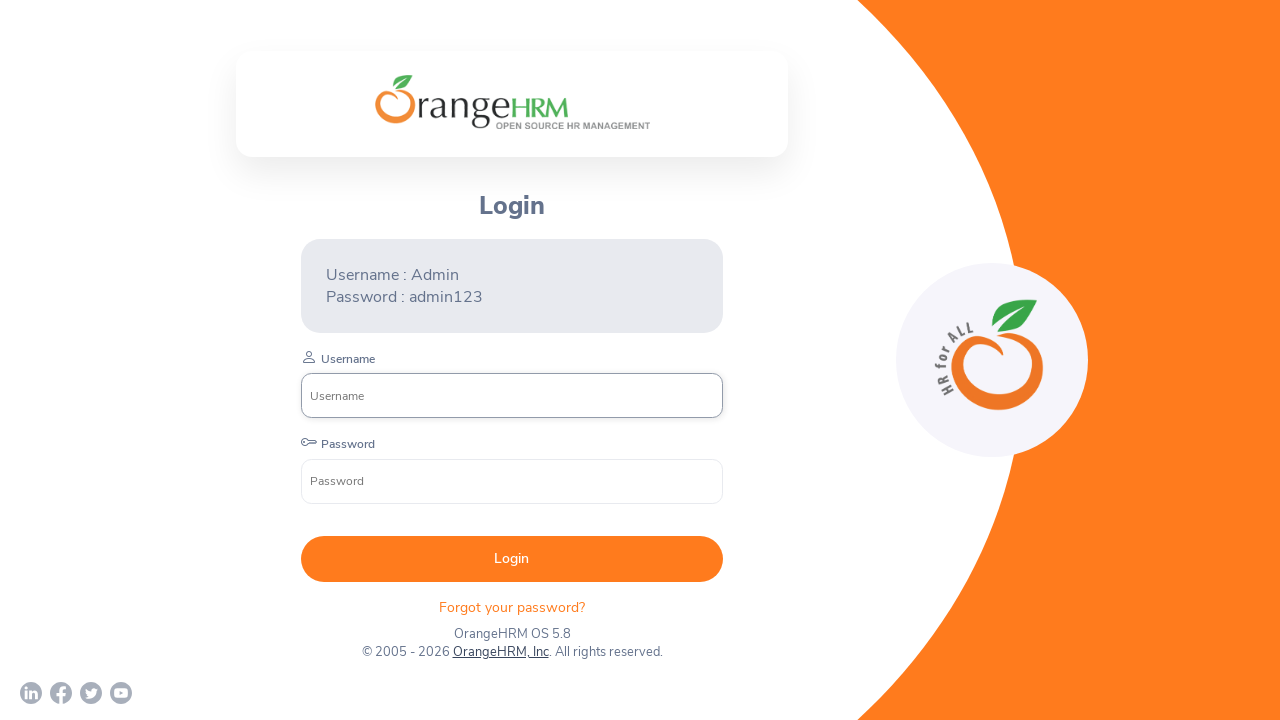

Retrieved page title: OrangeHRM
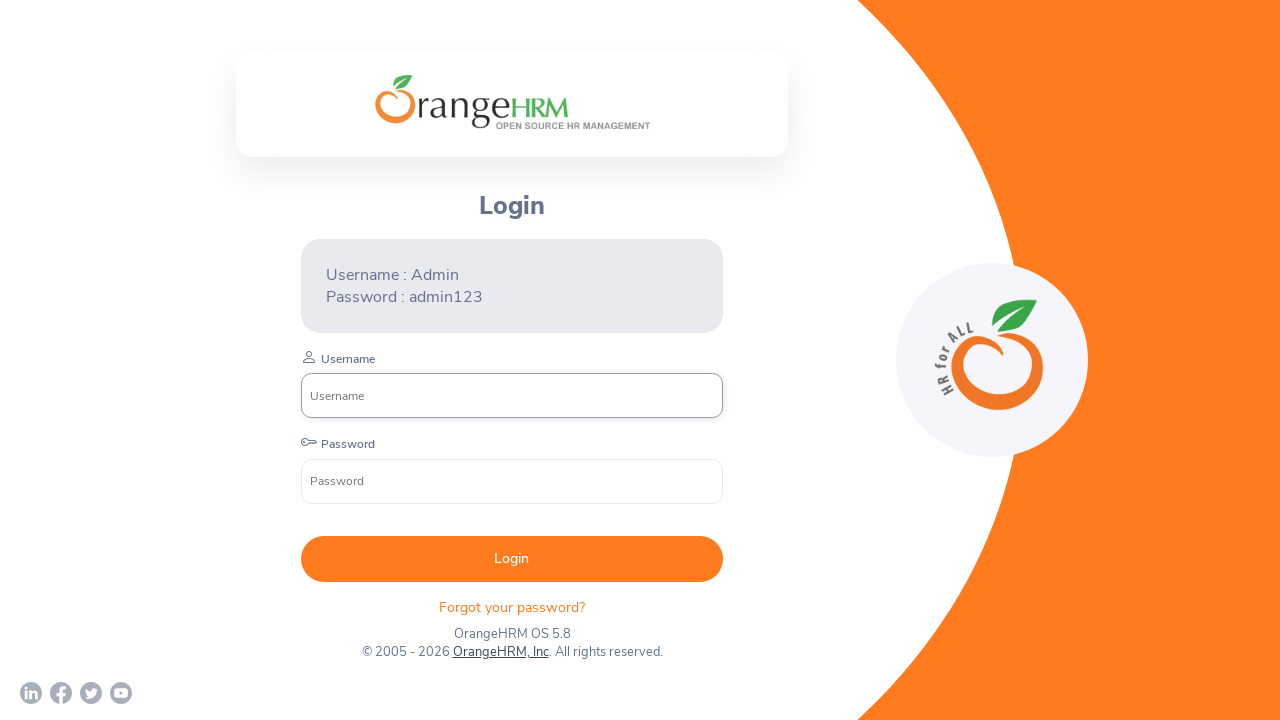

Verified page title equals 'OrangeHRM'
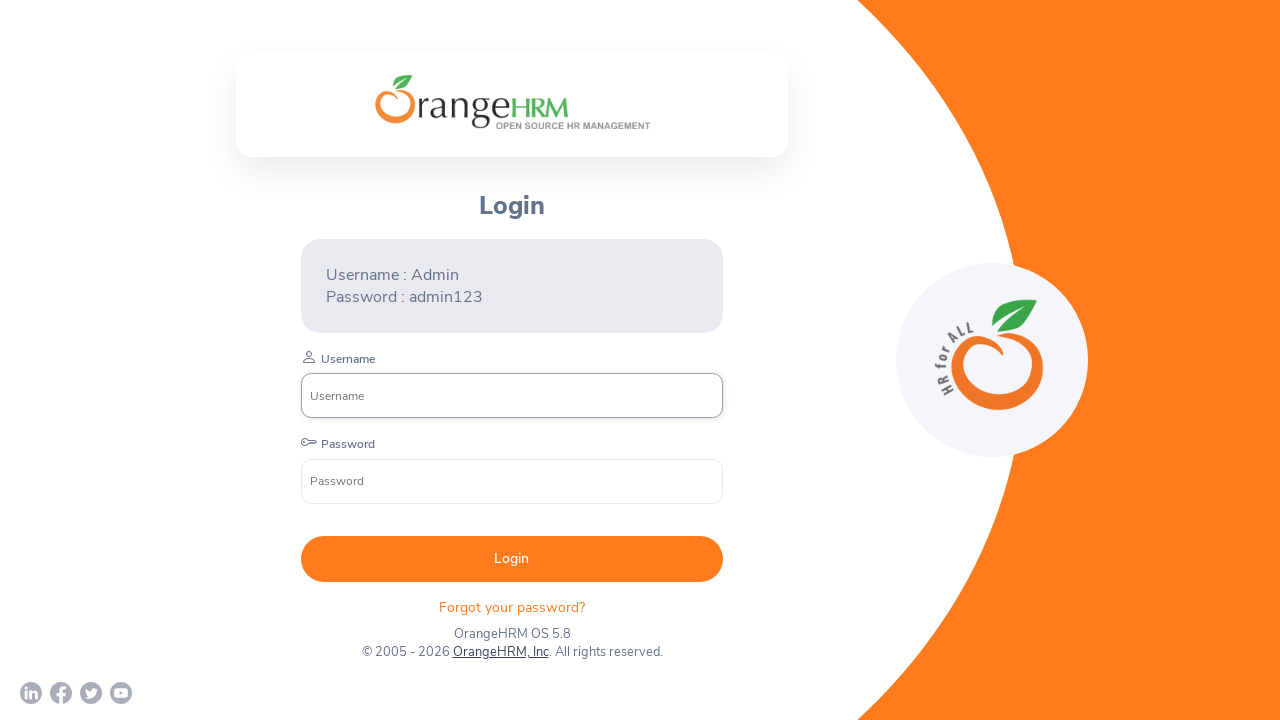

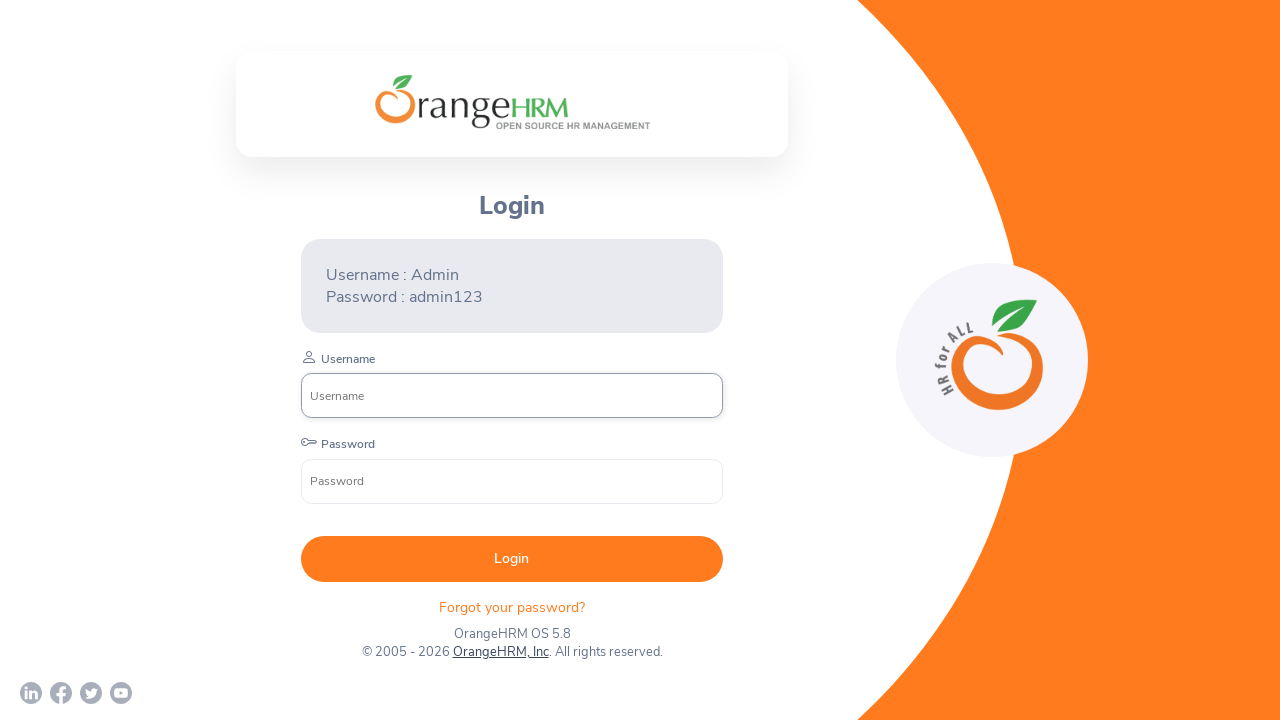